Tests a registration form by filling in required fields in the first block and submitting the form, then verifies successful registration by checking for a congratulations message.

Starting URL: http://suninjuly.github.io/registration1.html

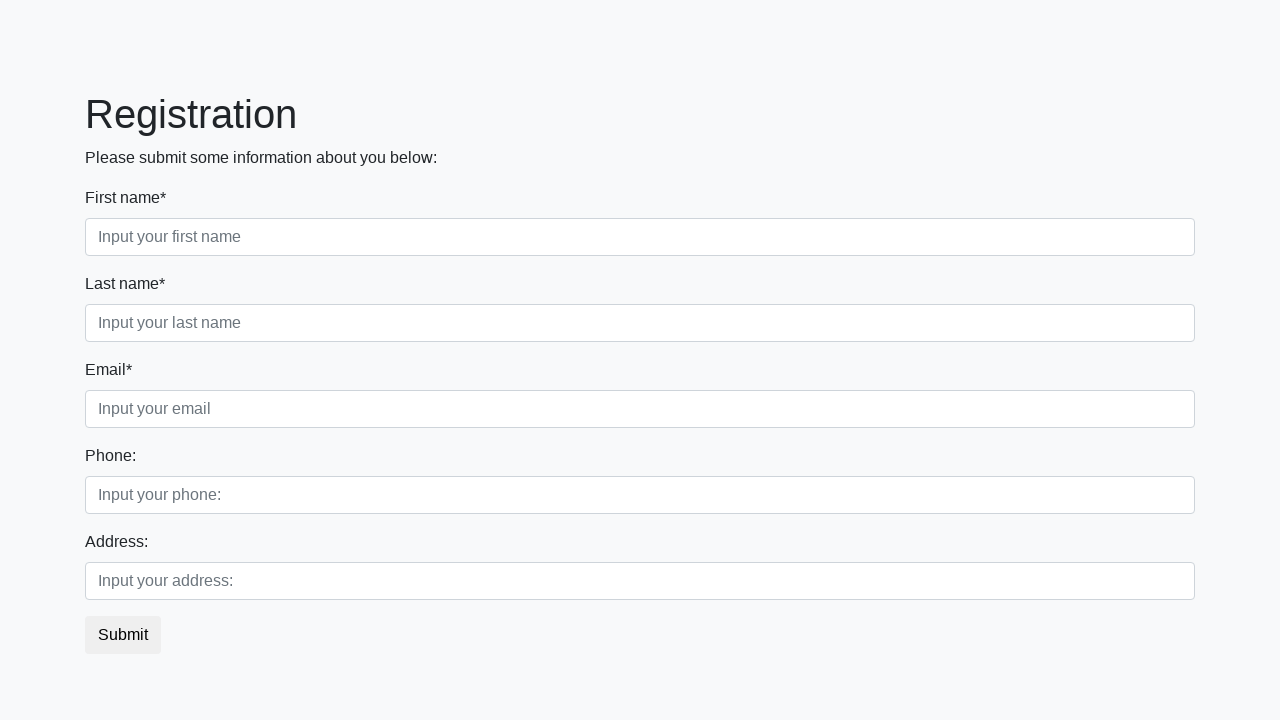

Filled first input field in first block with 'Smolensk' on div.first_block div.first_class input
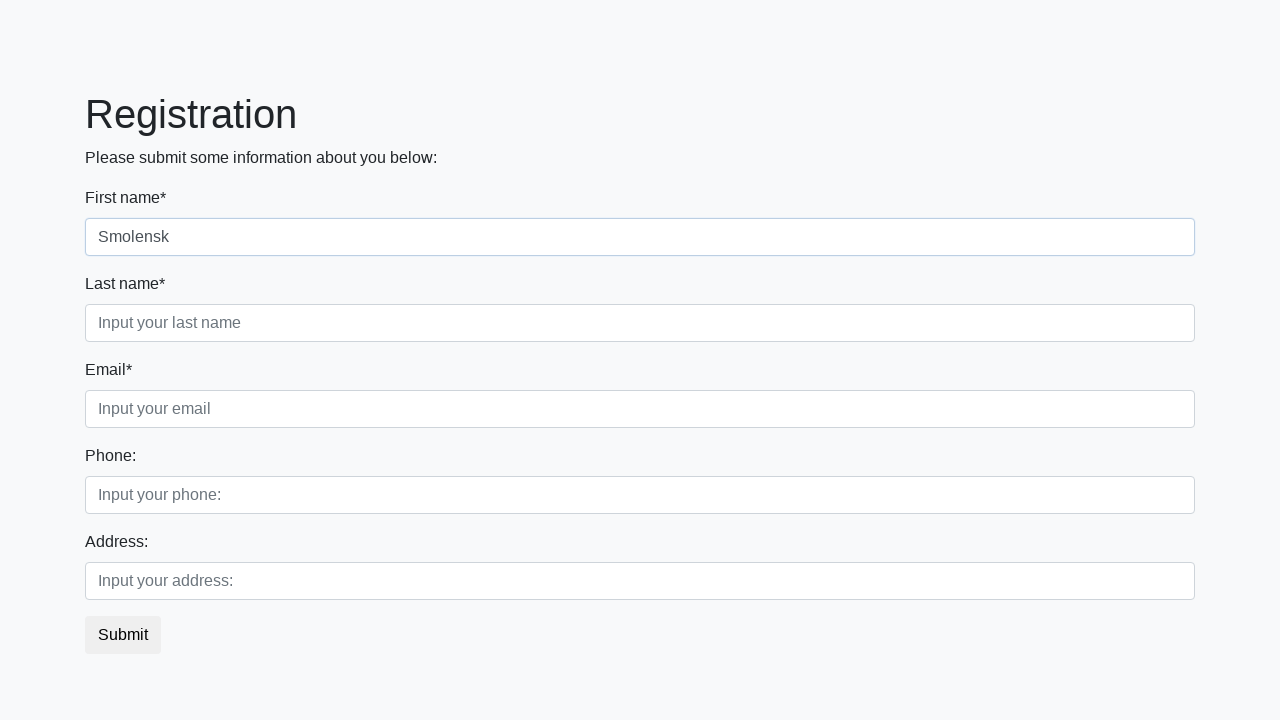

Filled second input field in first block with 'Smolensk' on div.first_block div.second_class input
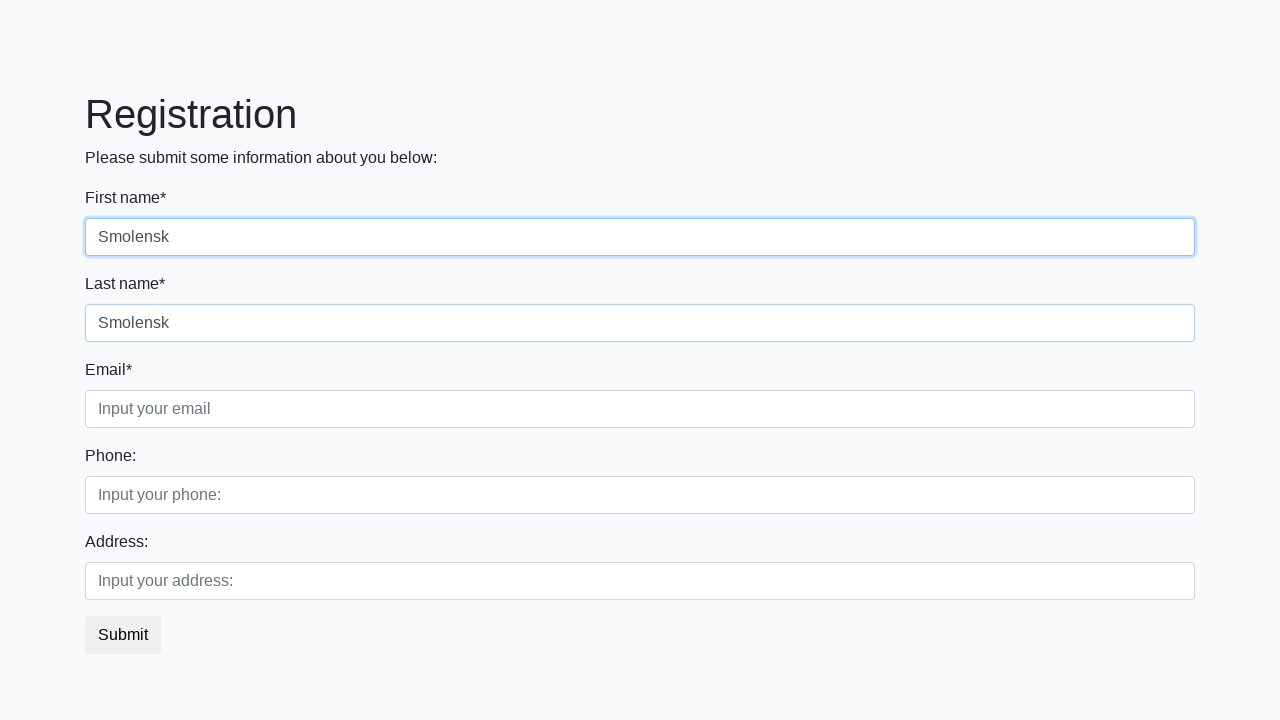

Filled third input field in first block with 'Smolensk' on div.first_block div.third_class input
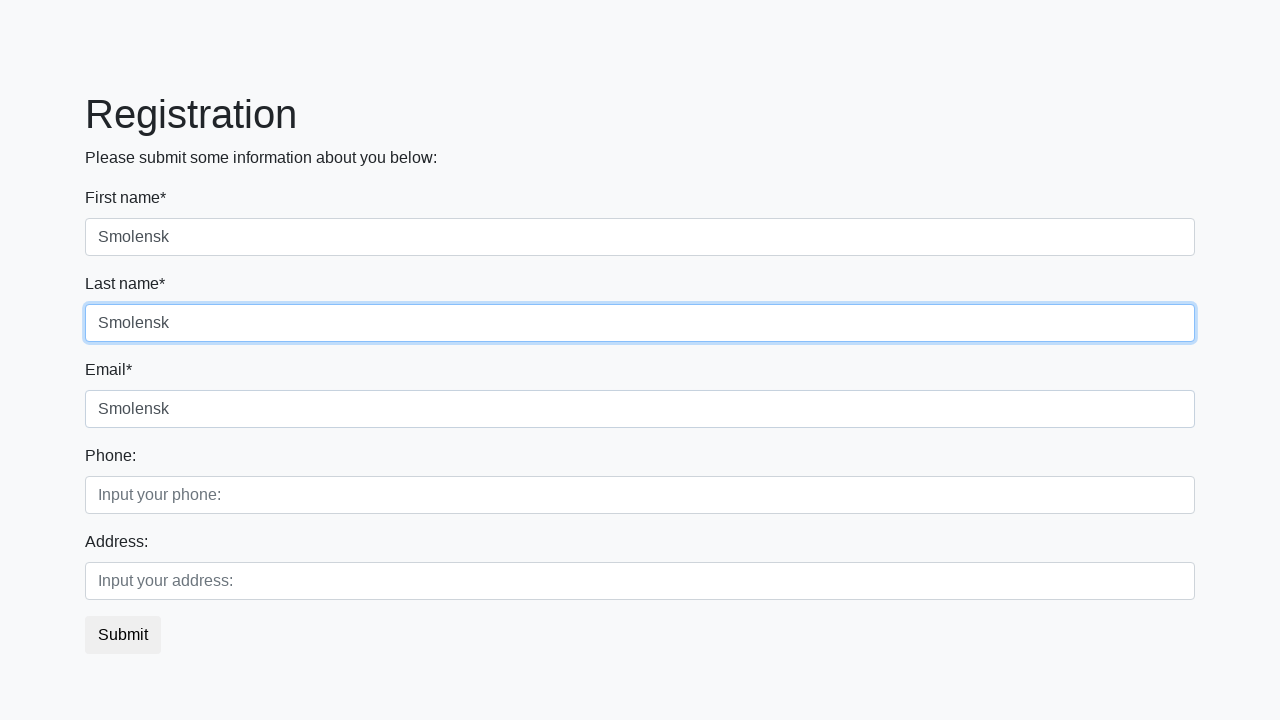

Clicked submit button at (123, 635) on button.btn
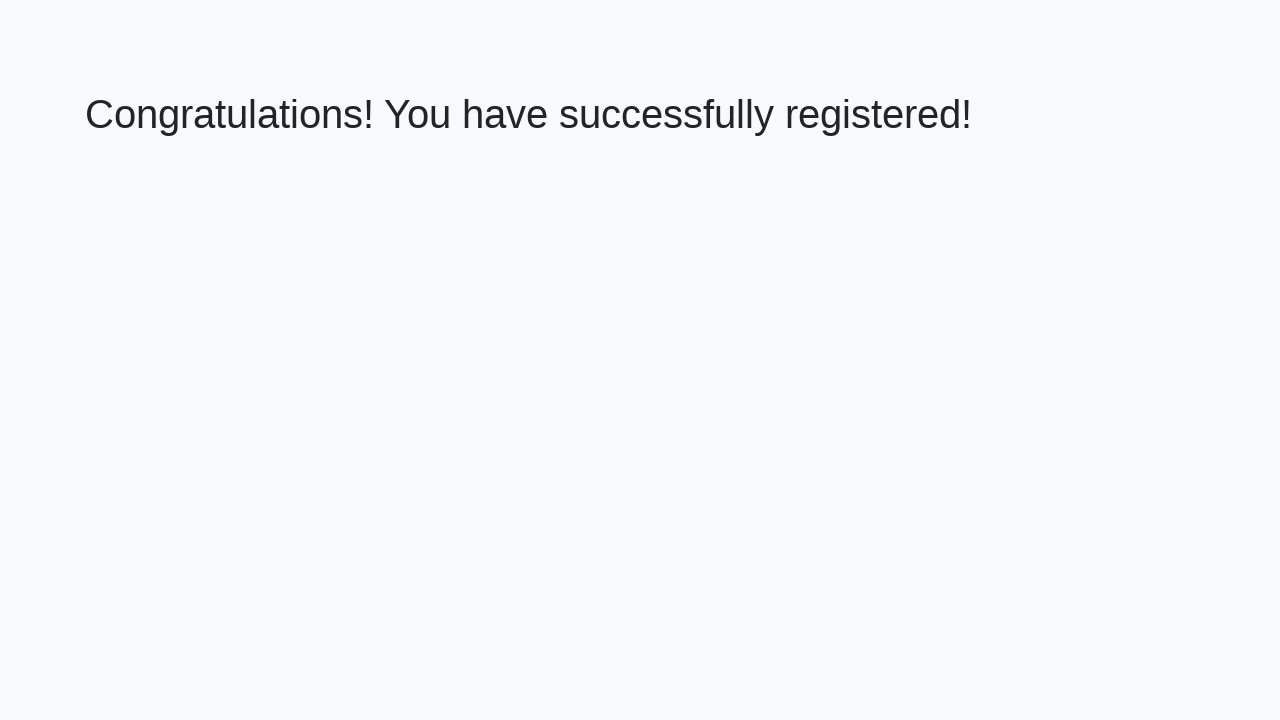

Waited for h1 element to load
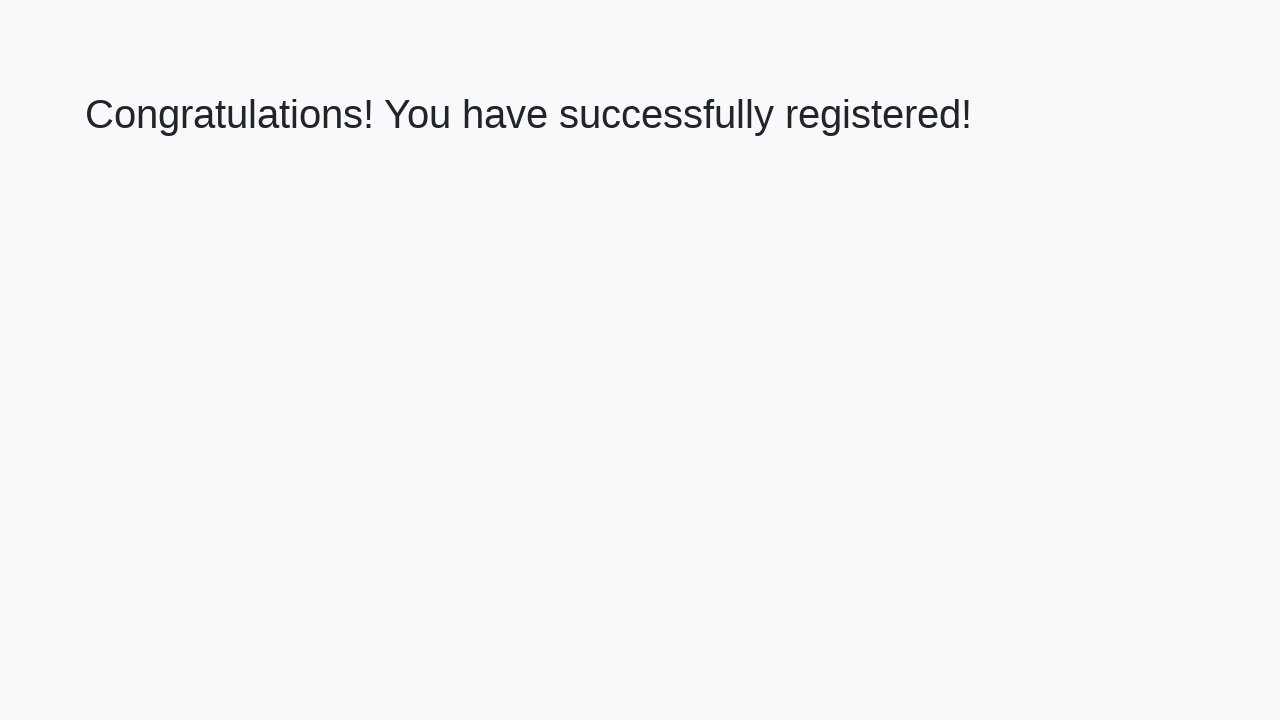

Retrieved congratulations message text
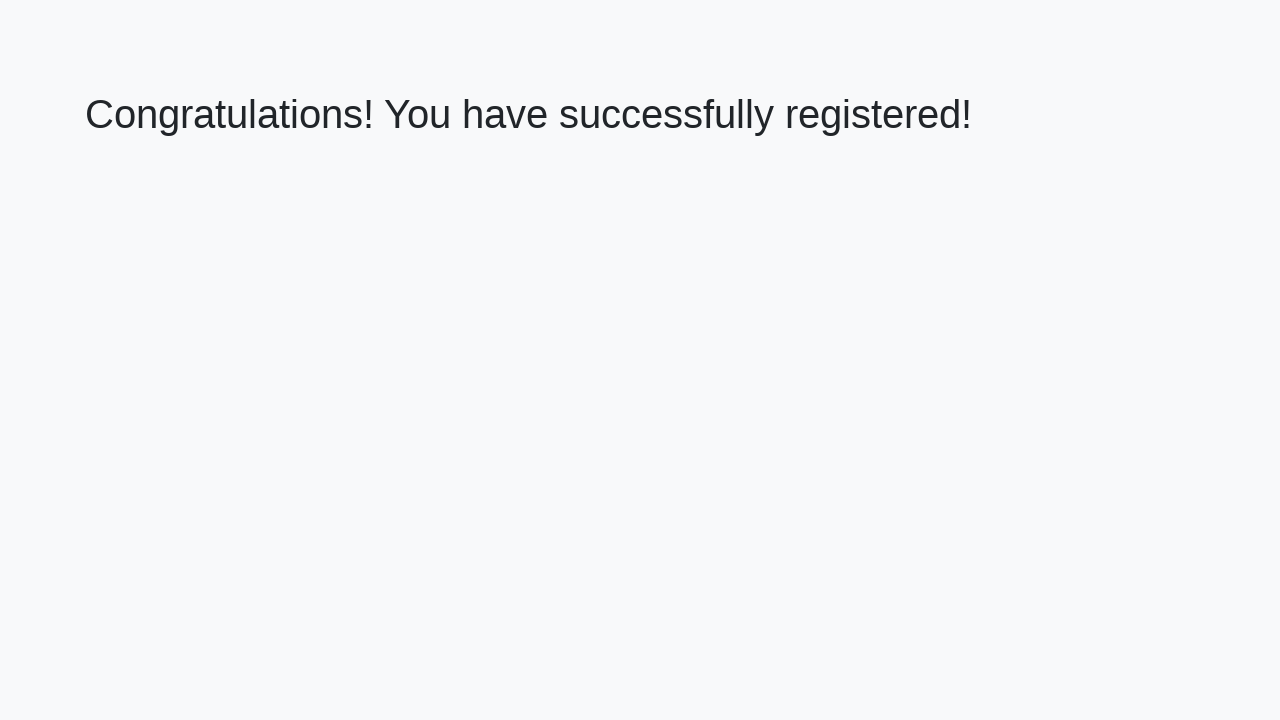

Verified successful registration with congratulations message
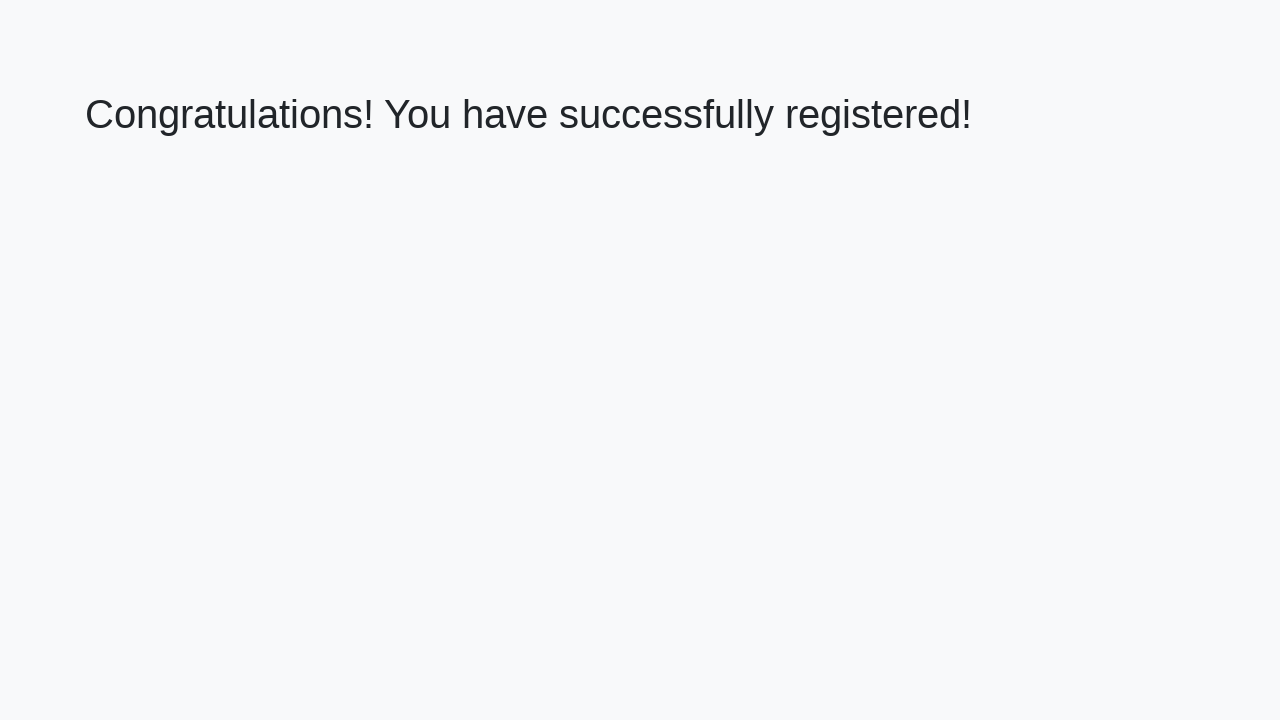

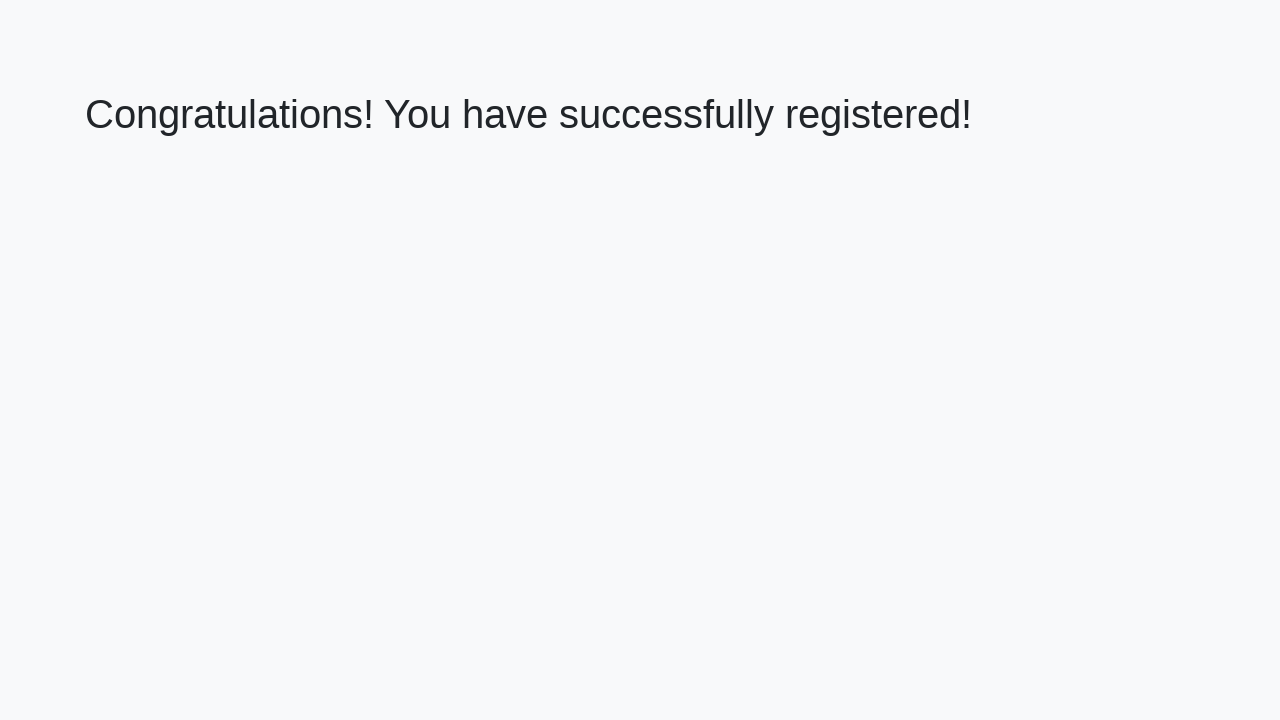